Tests navigation to the "Electric samovars" category page on a Russian samovar e-commerce website and verifies that the correct page title is displayed.

Starting URL: https://www.tula-samovar.com/

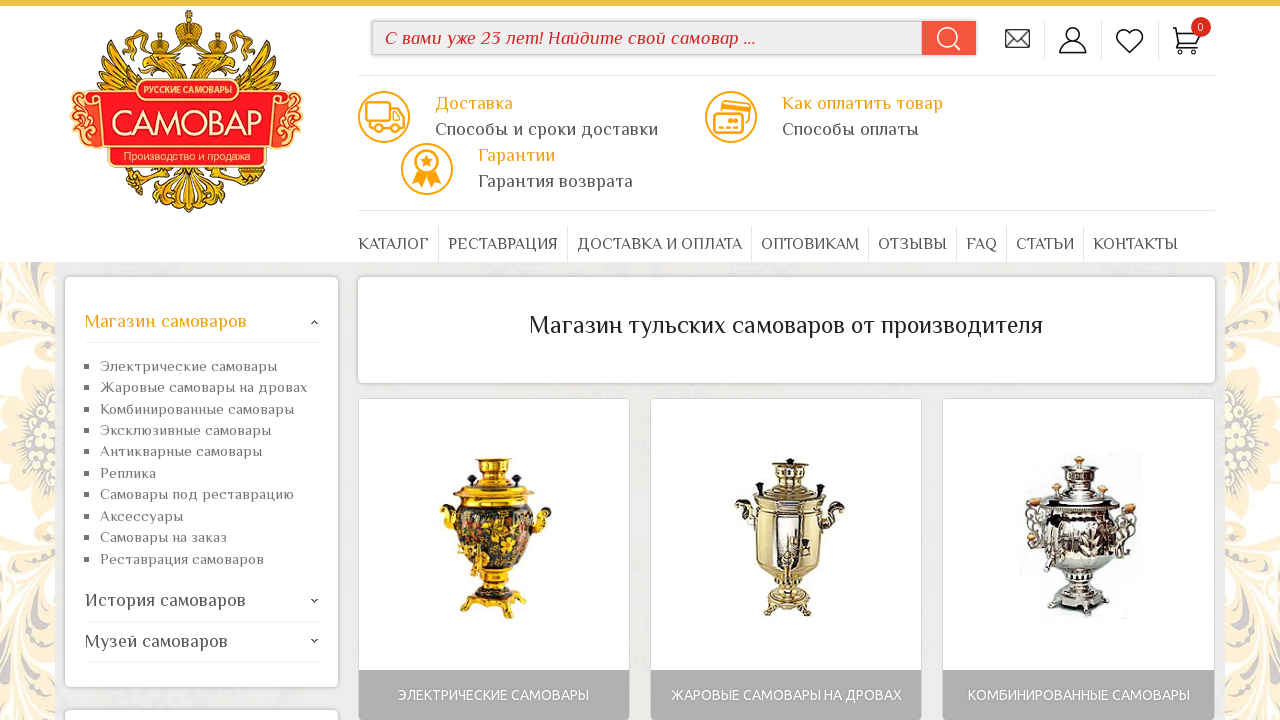

Clicked on 'Electric samovars' link in sidebar menu at (209, 365) on xpath=//ul[@id='sidebarSubmenu_0']/li/a[contains(text(),'Электрические самовары'
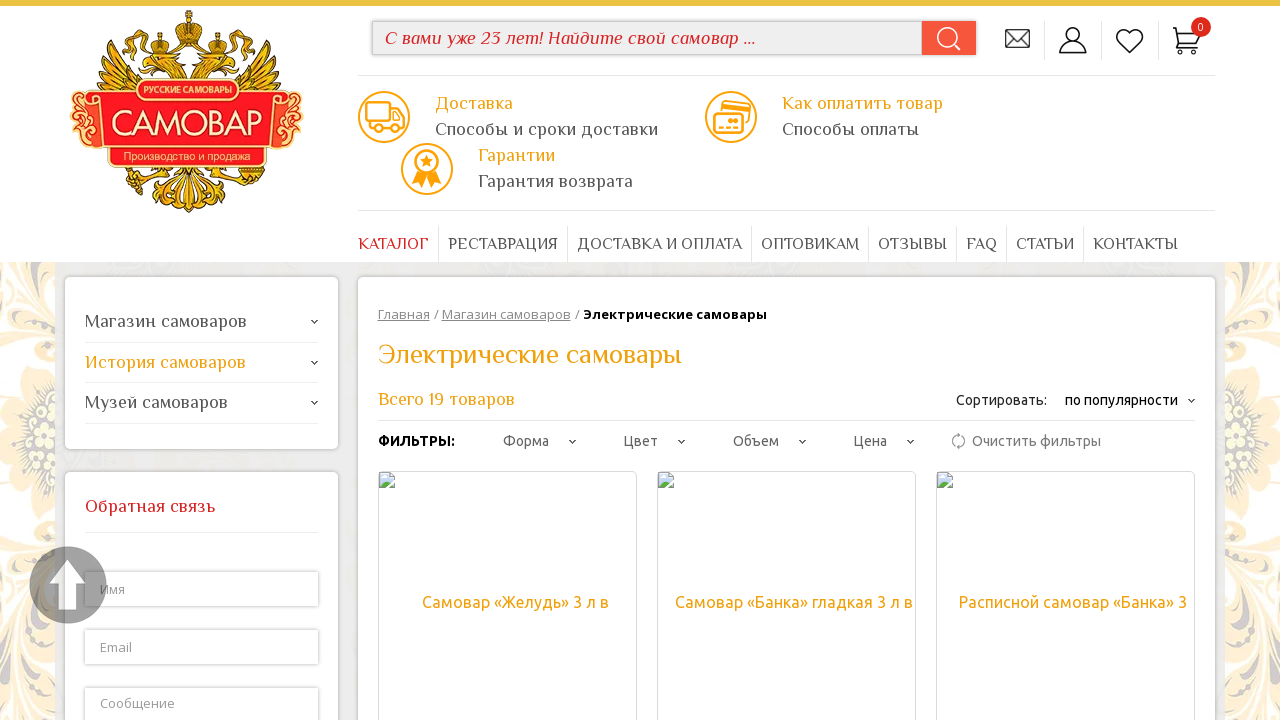

Waited for 'Electric samovars' page title to load
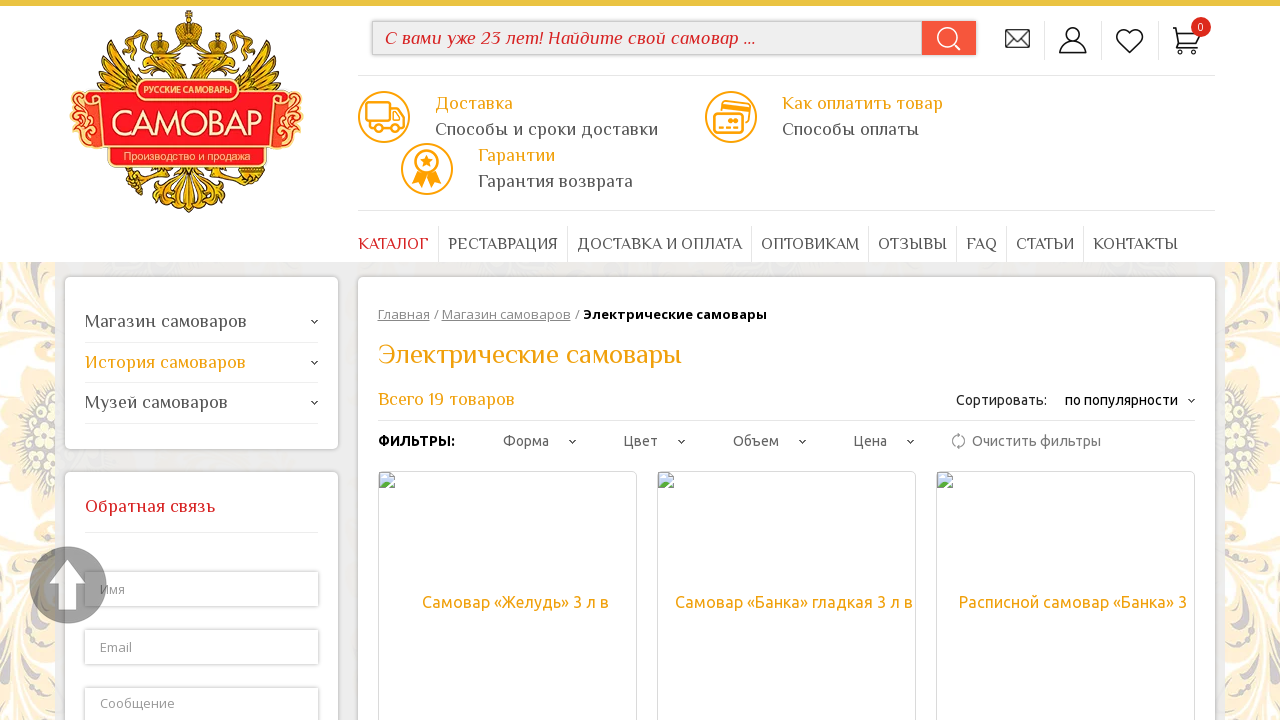

Retrieved page title text content
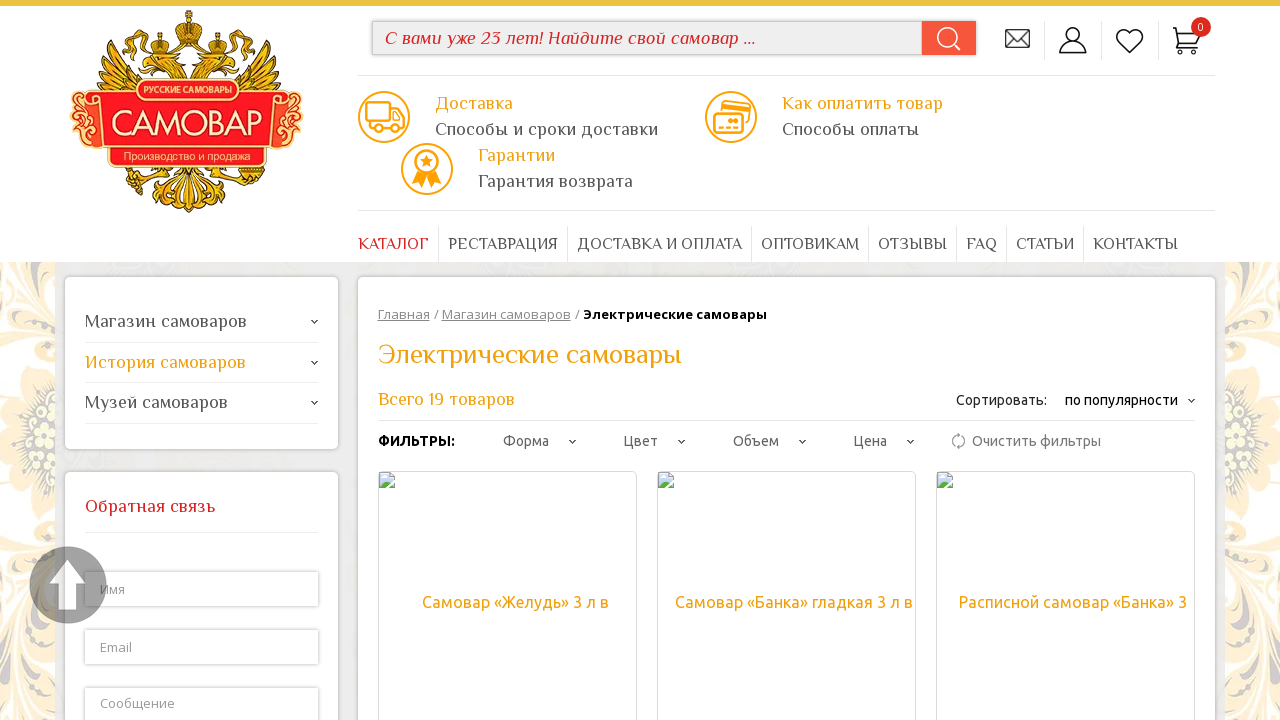

Verified page title matches expected value 'Электрические самовары'
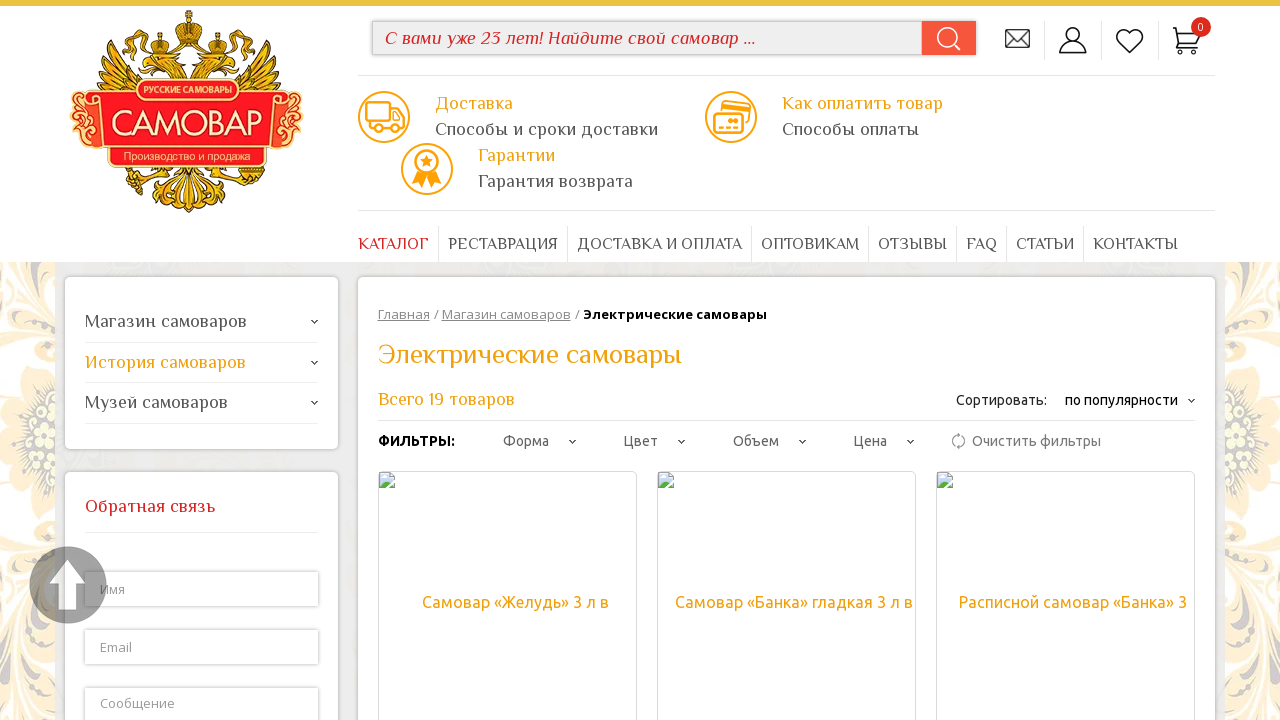

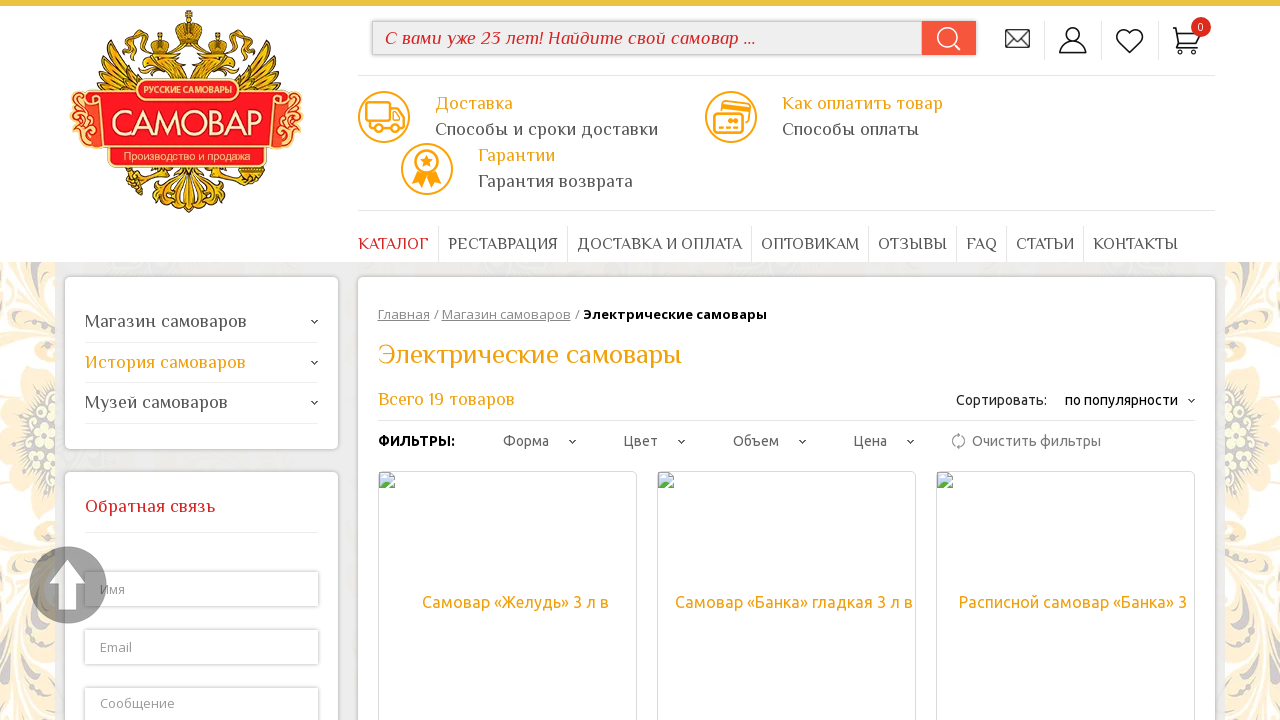